Tests dynamic loading functionality by clicking a Start button and waiting for the finish element to become visible before verifying the result text

Starting URL: https://automationfc.github.io/dynamic-loading/

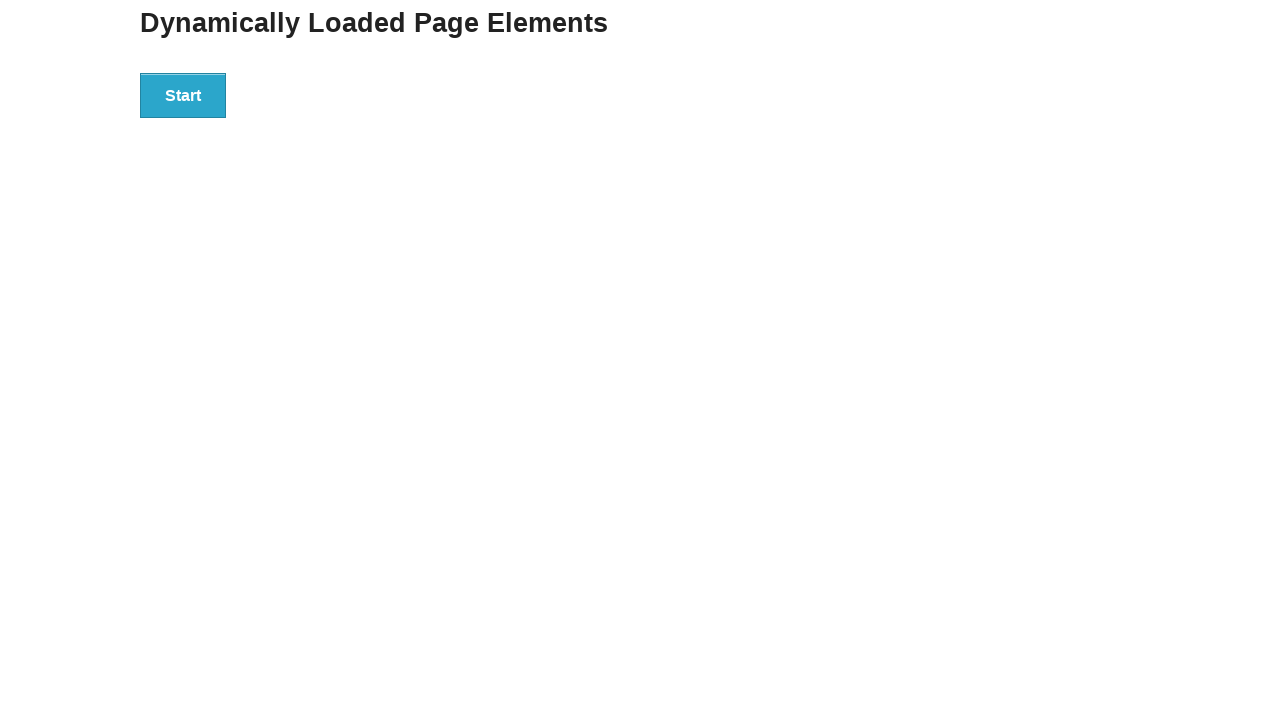

Clicked the Start button to initiate dynamic loading at (183, 95) on xpath=//button[text()='Start']
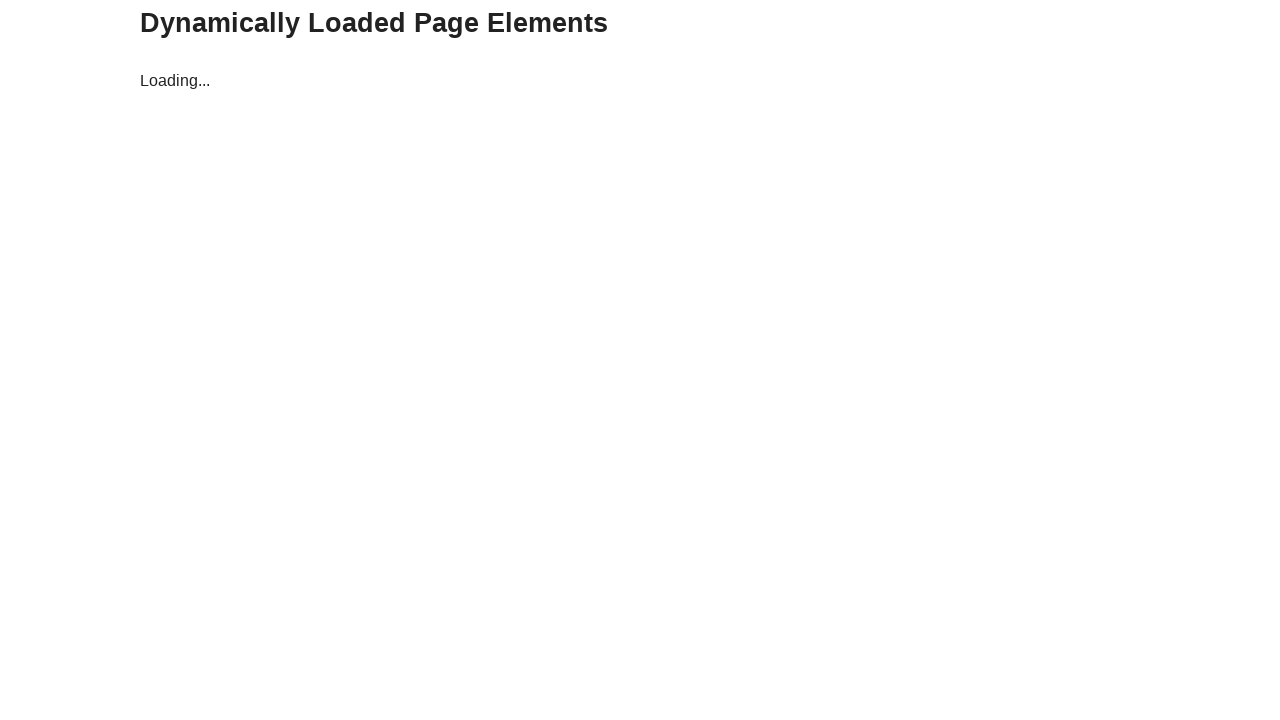

Waited for finish element to become visible
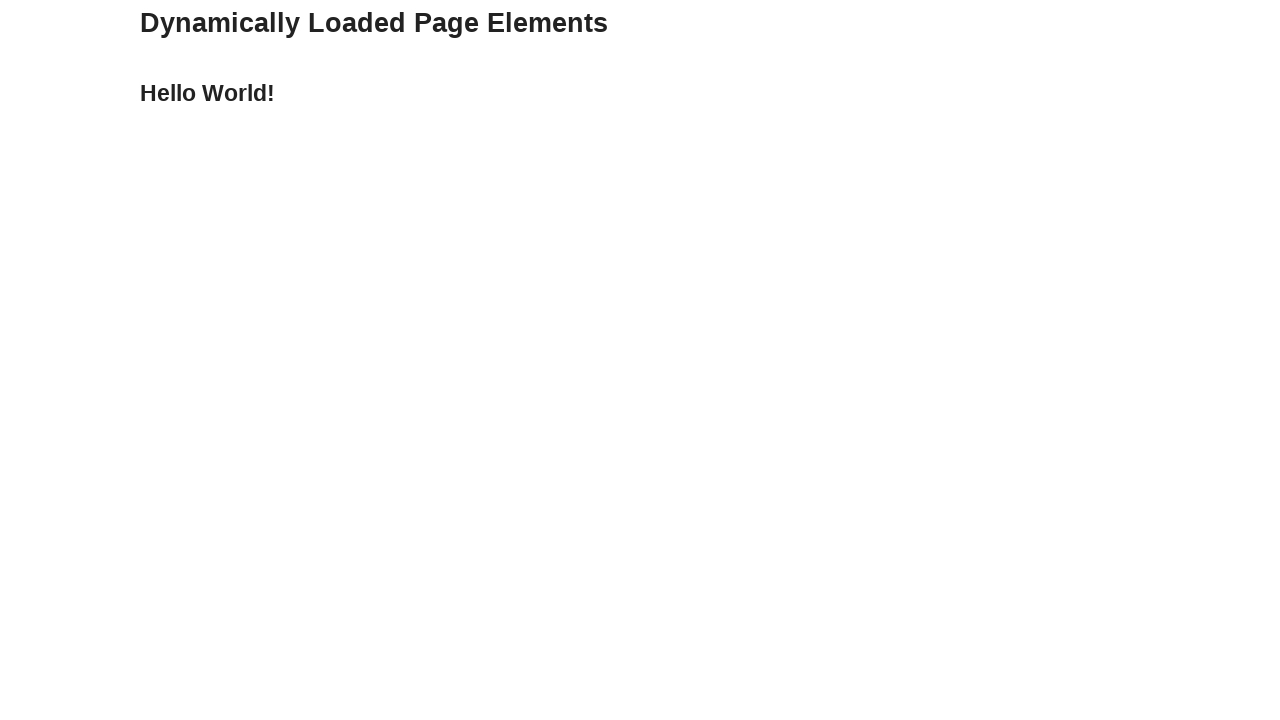

Retrieved result text from finish element
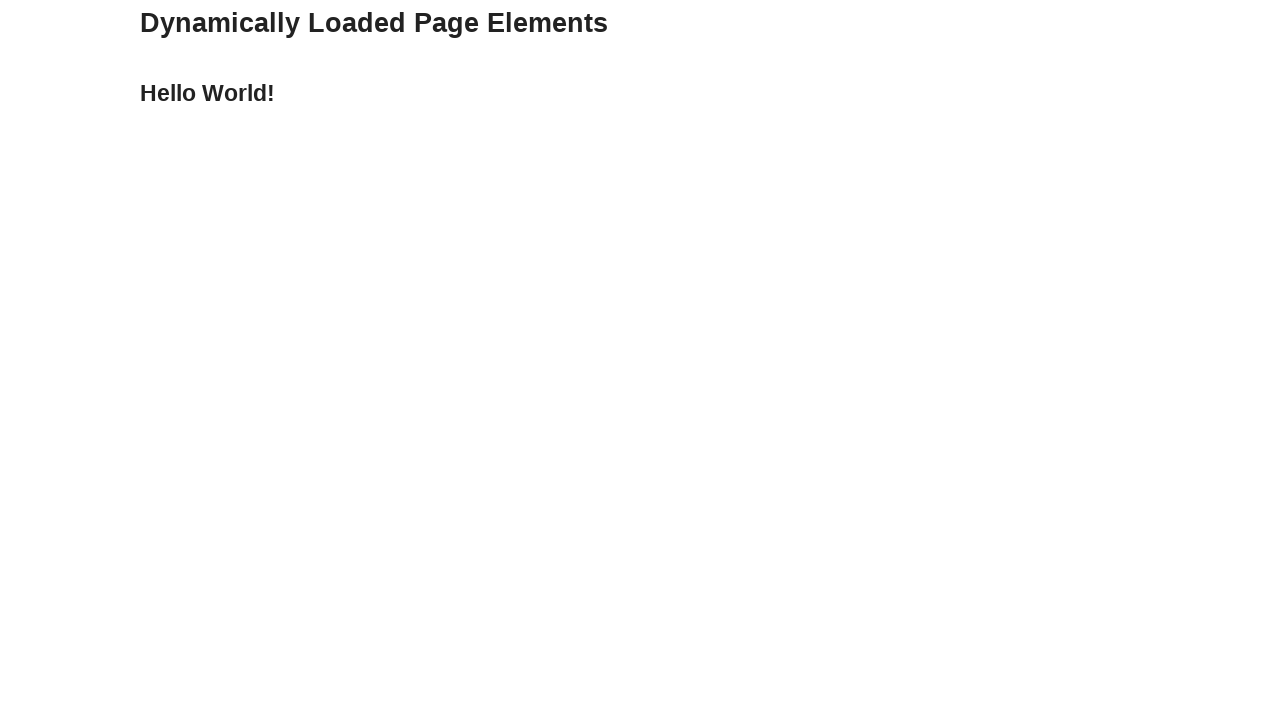

Verified result text equals 'Hello World!'
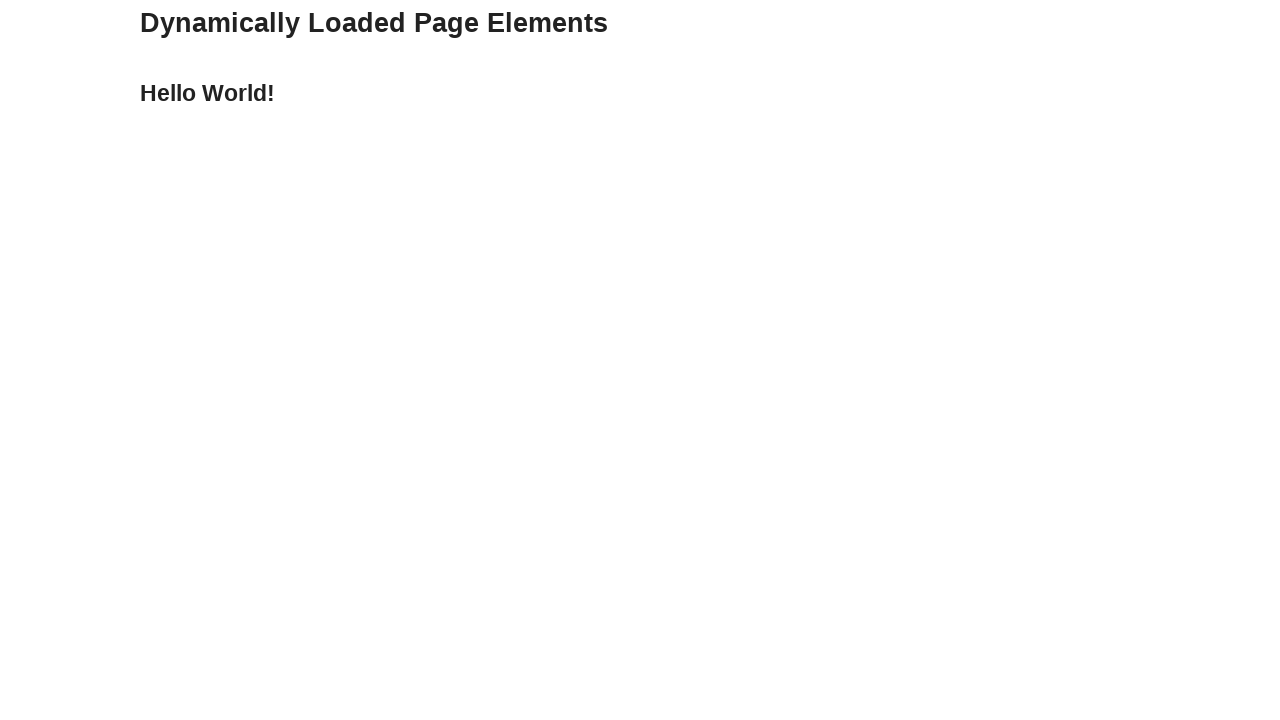

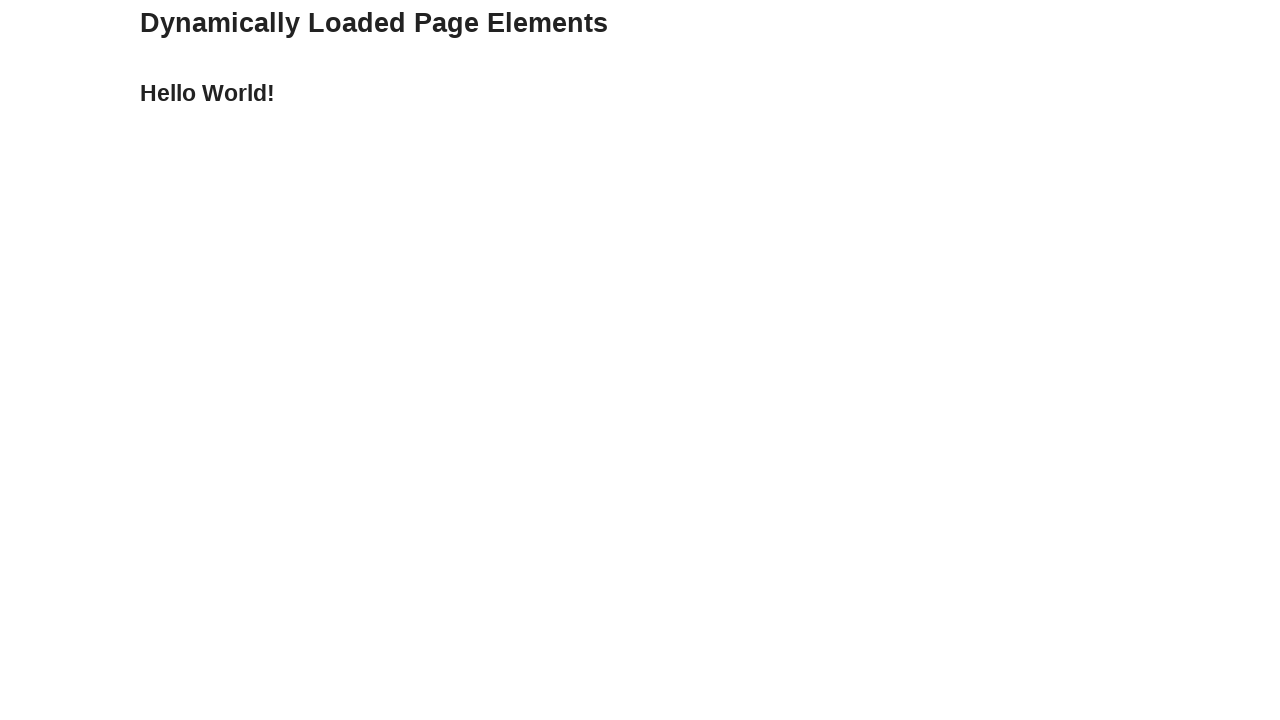